Navigates to the Sortable Data Tables page and interacts with the table by verifying table headers and data are present

Starting URL: http://the-internet.herokuapp.com

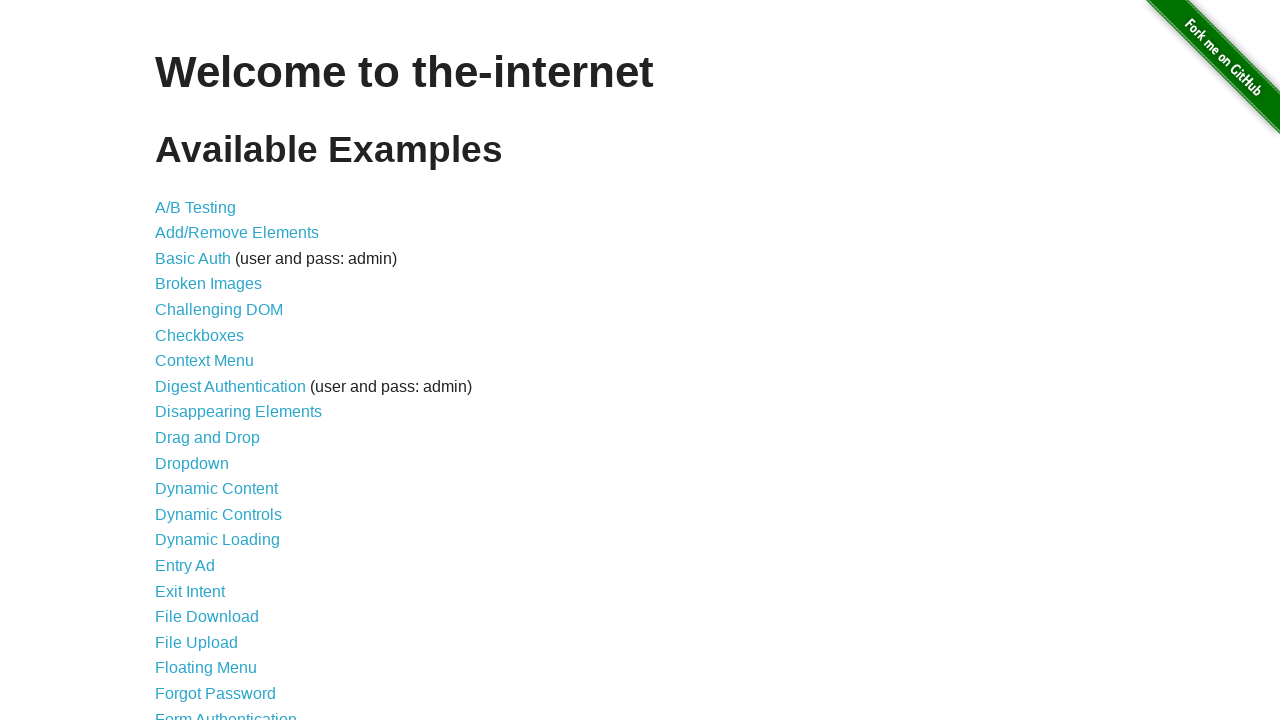

Clicked on 'Sortable Data Tables' link at (230, 574) on text=Sortable Data Tables
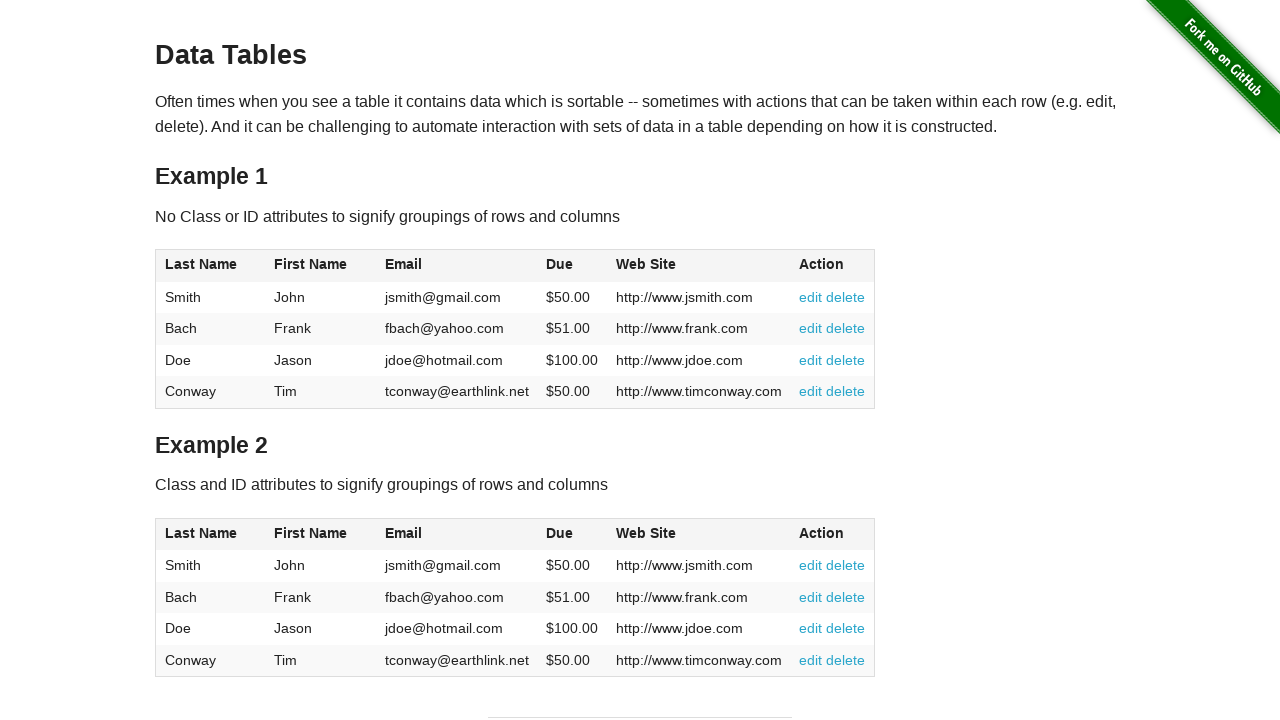

Table #table1 became visible
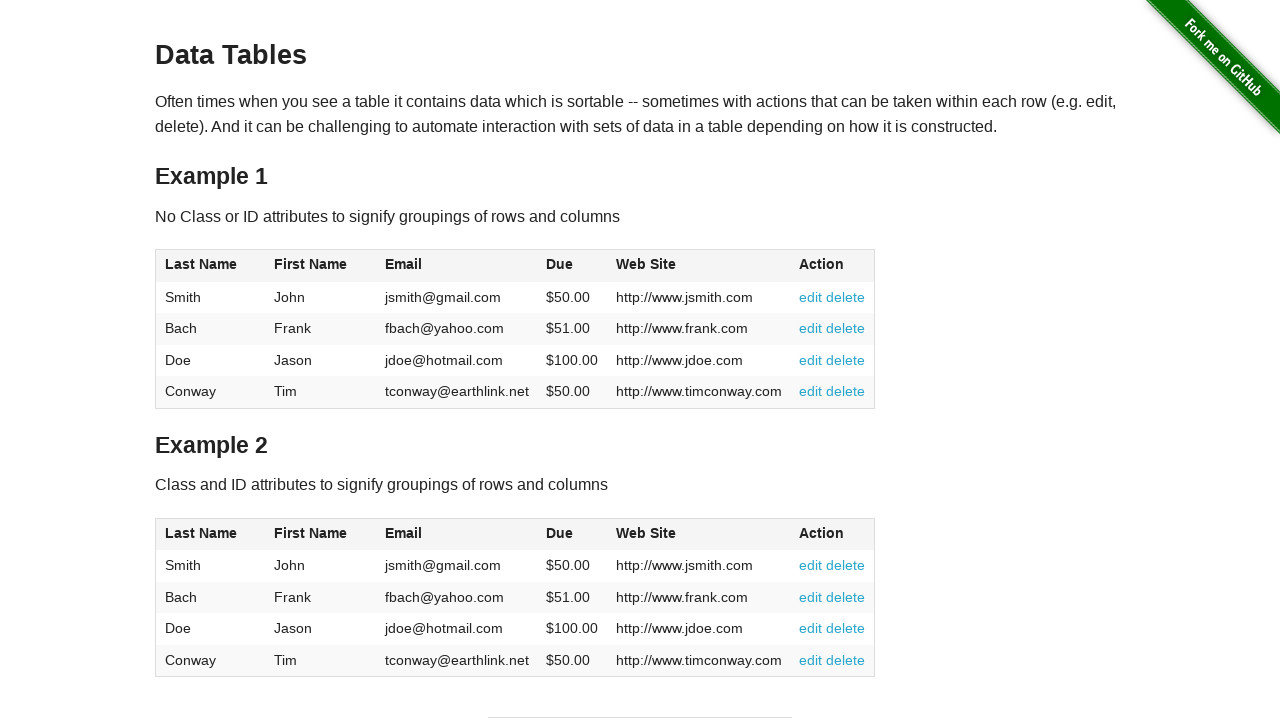

Clicked on first table header to trigger sort at (201, 264) on xpath=//*[@id="table1"]/thead/tr/th[1]/span
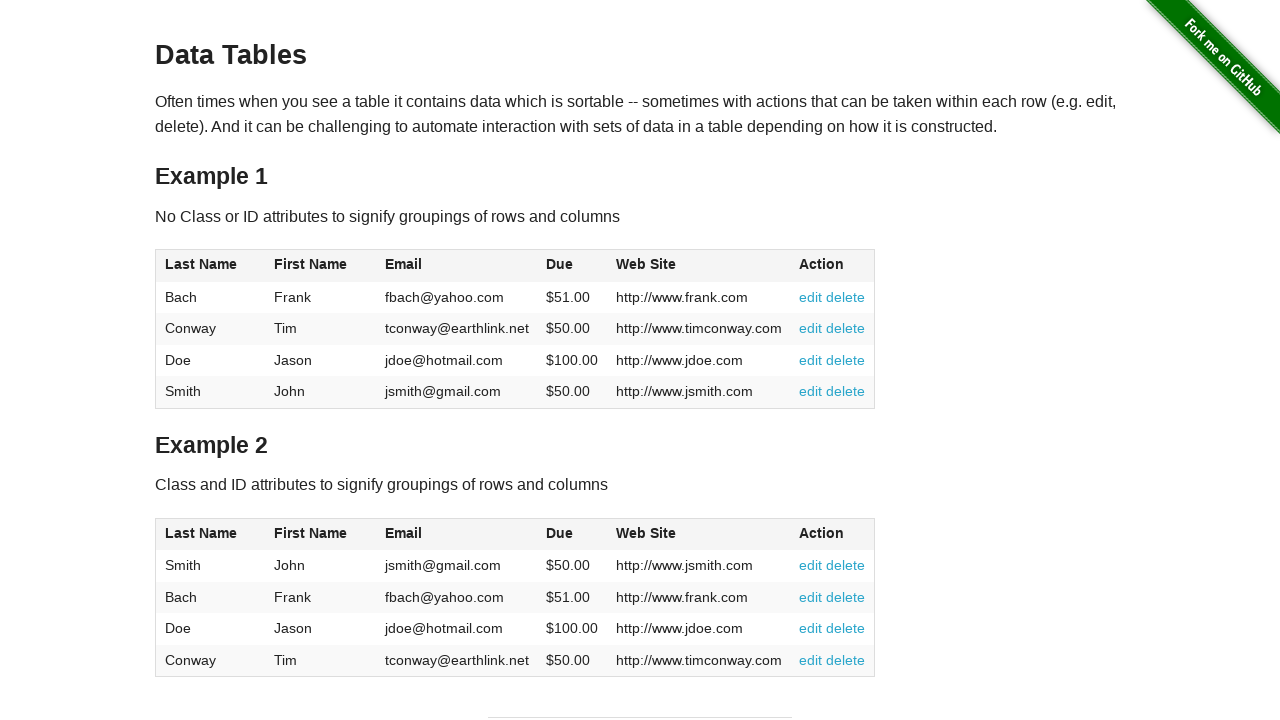

Clicked on second table header to sort by different column at (311, 264) on xpath=//*[@id="table1"]/thead/tr/th[2]/span
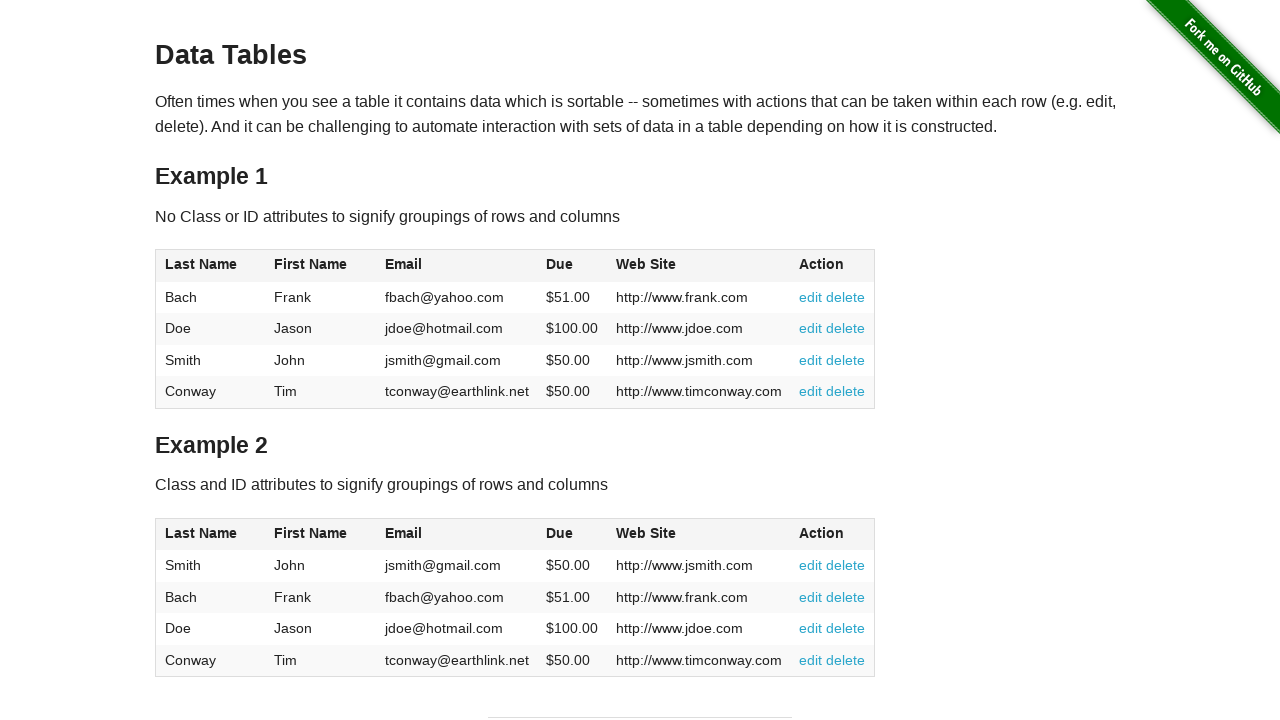

Table data rows are present
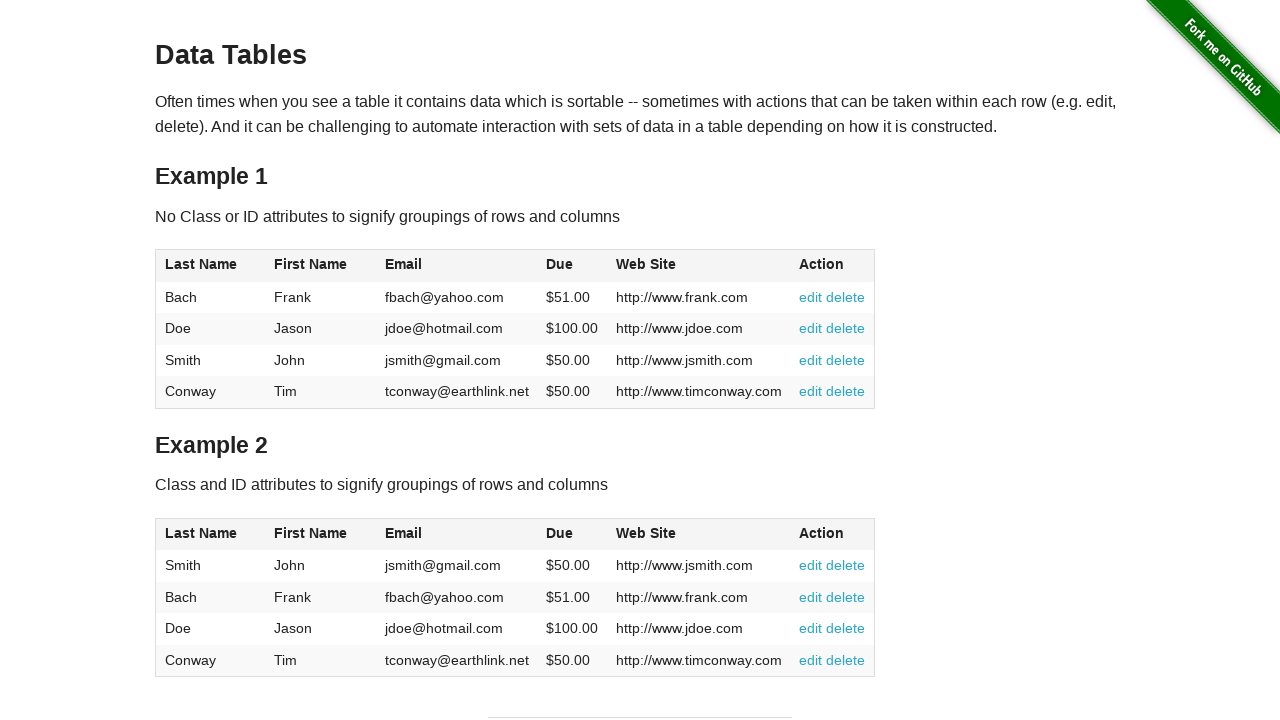

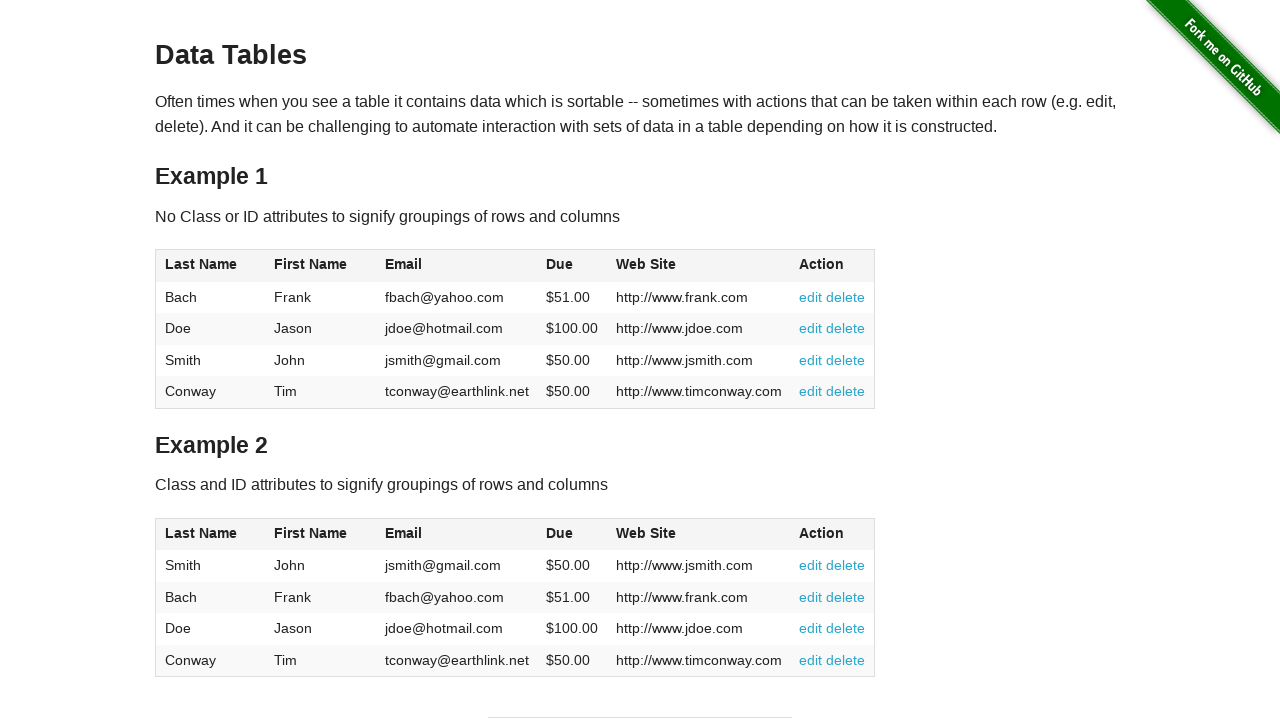